Tests clicking on a link and verifying the URL changes to contain the expected path

Starting URL: http://the-internet.herokuapp.com/

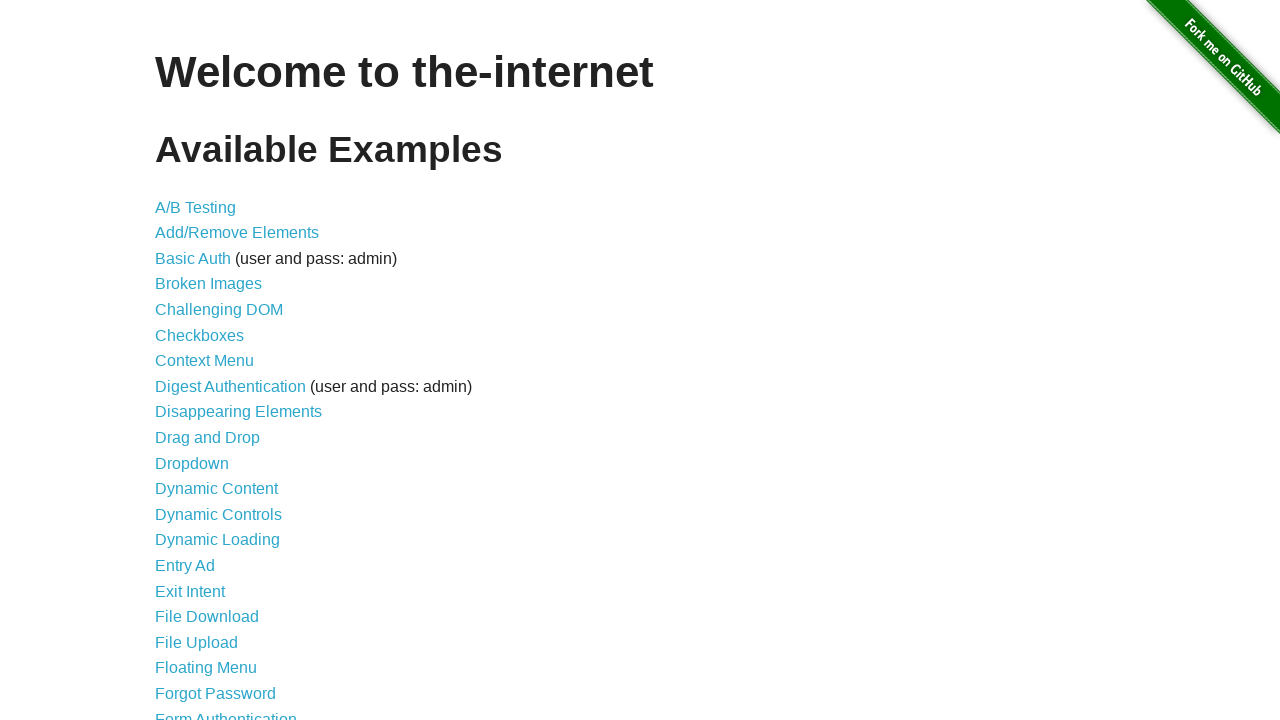

Clicked on A/B Testing link at (196, 207) on xpath=//a[text()='A/B Testing']
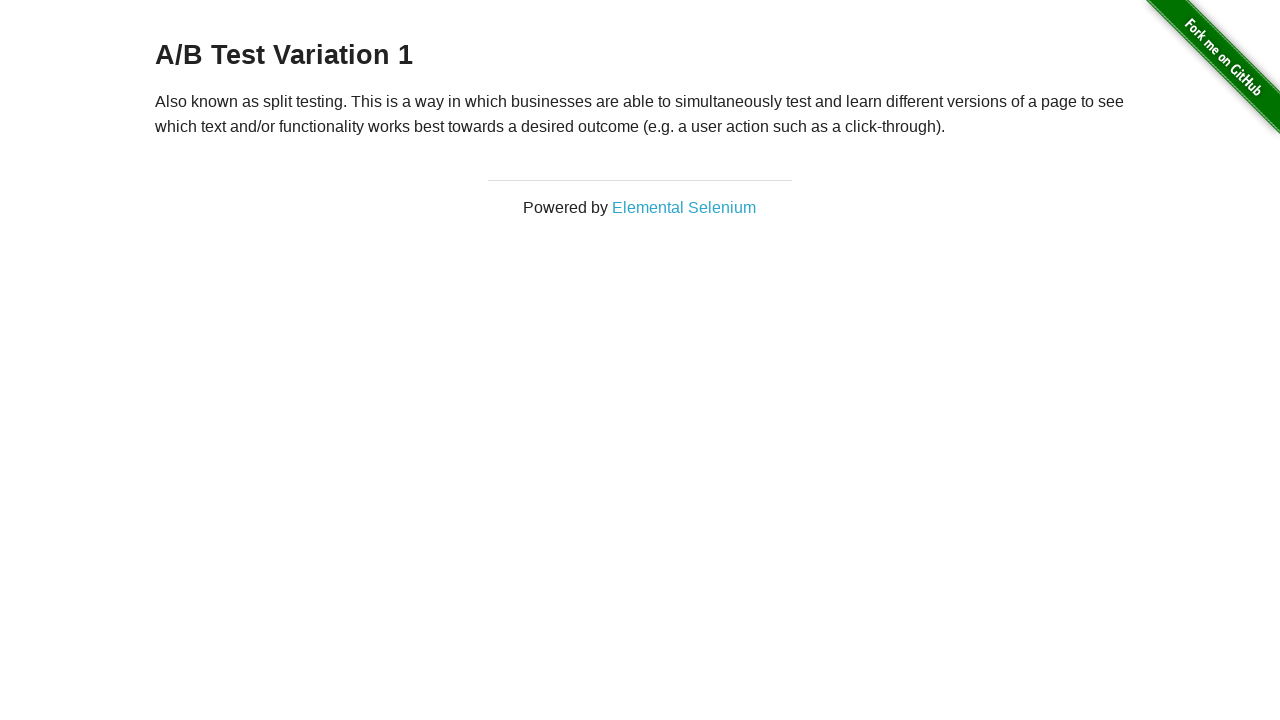

Verified URL contains '/abtest' path
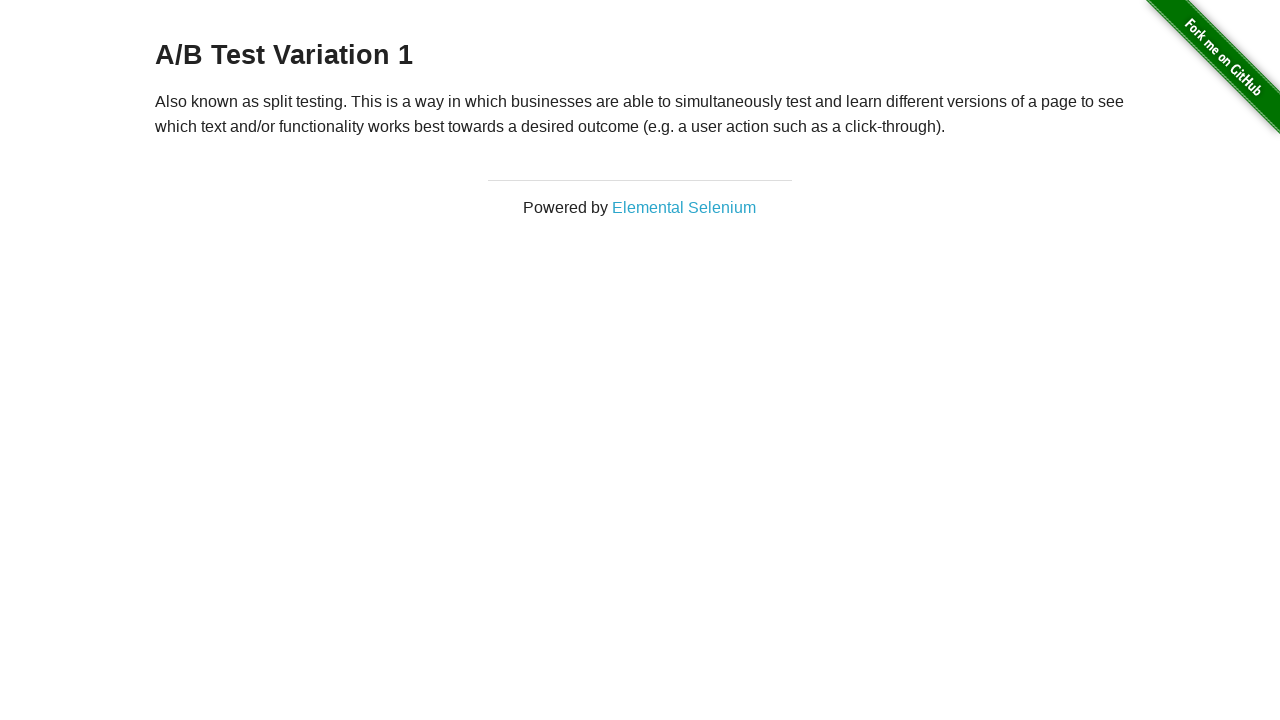

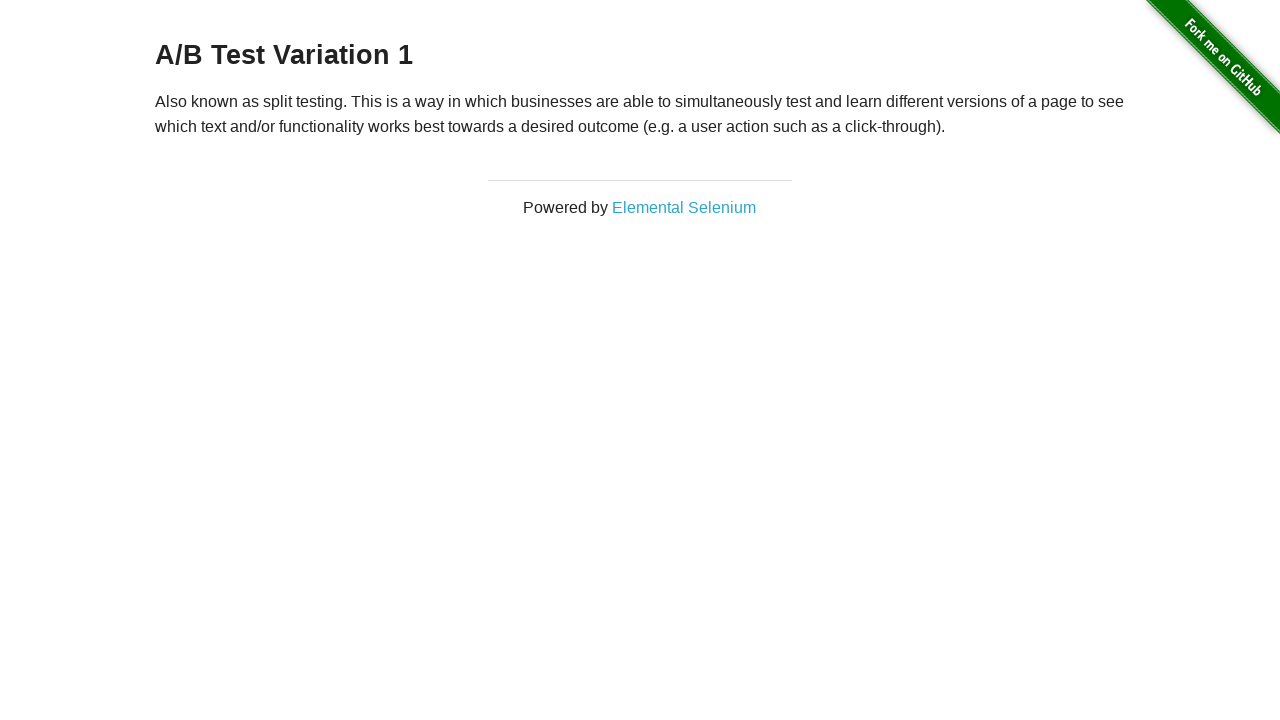